Tests finding and clicking a link by its text content, then fills out a form with personal information (first name, last name, city, country) and submits it.

Starting URL: http://suninjuly.github.io/find_link_text

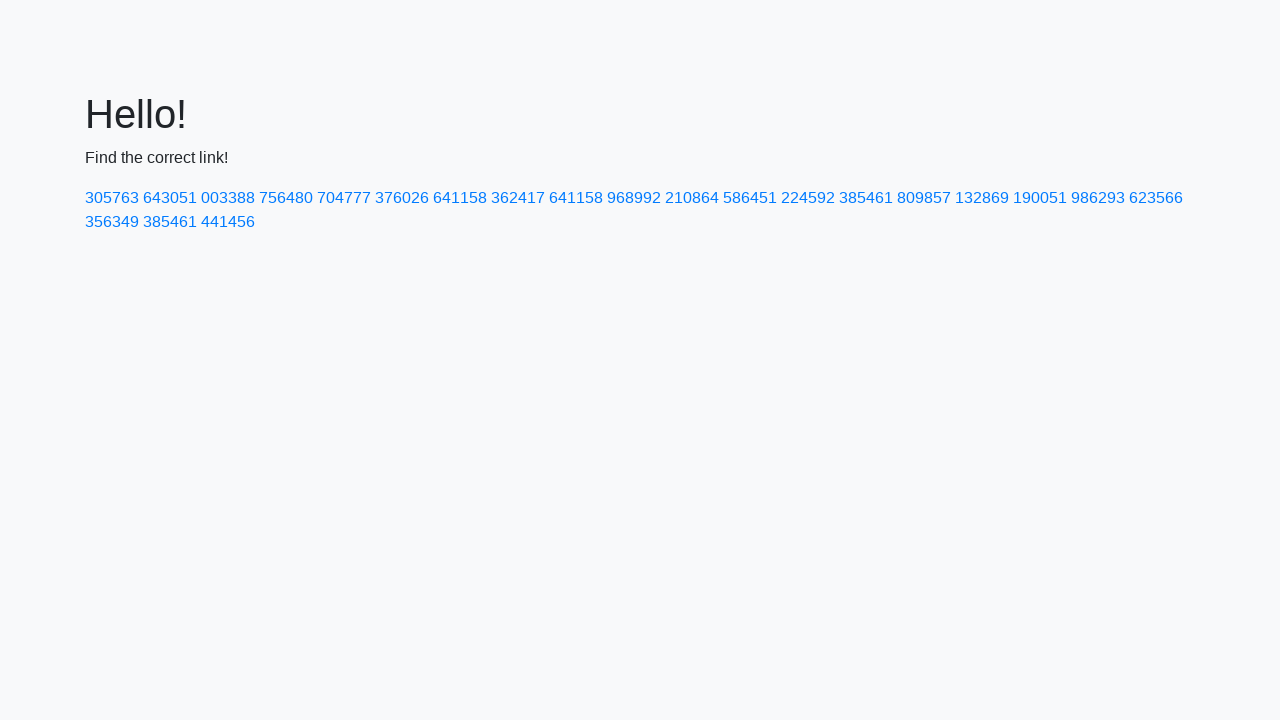

Navigated to the find_link_text page
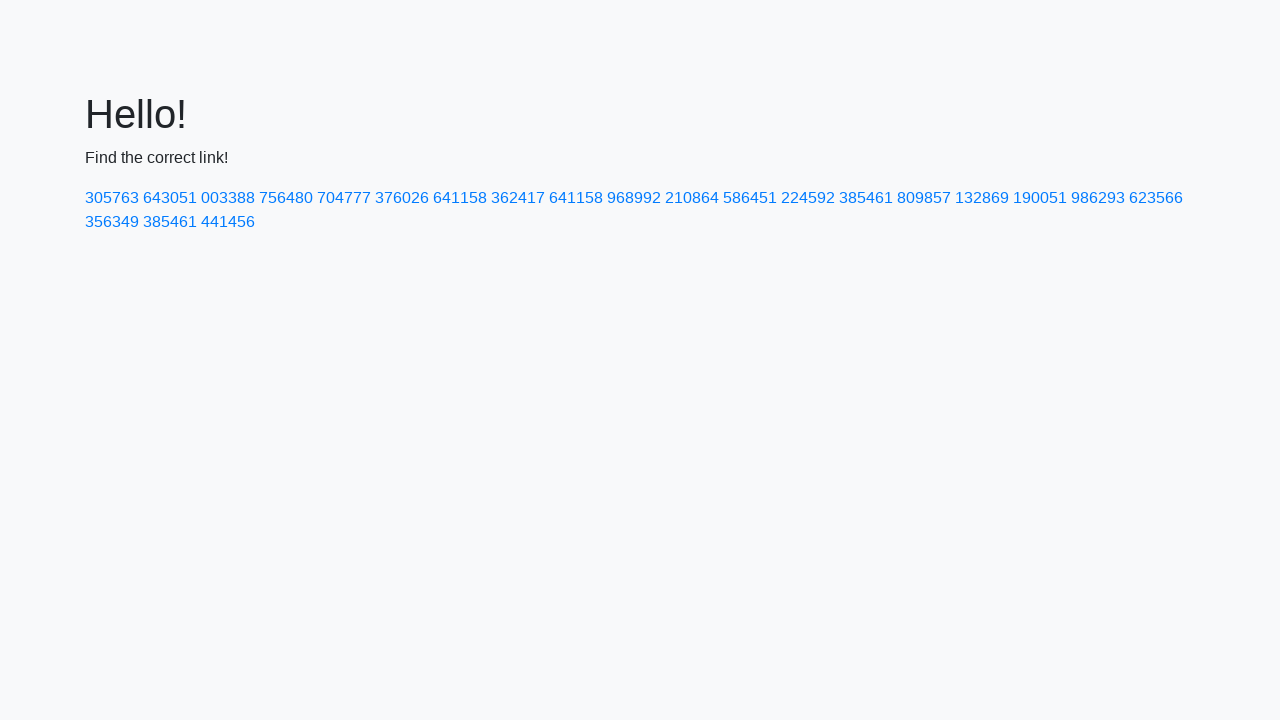

Clicked on the link with text '224592' at (808, 198) on text=224592
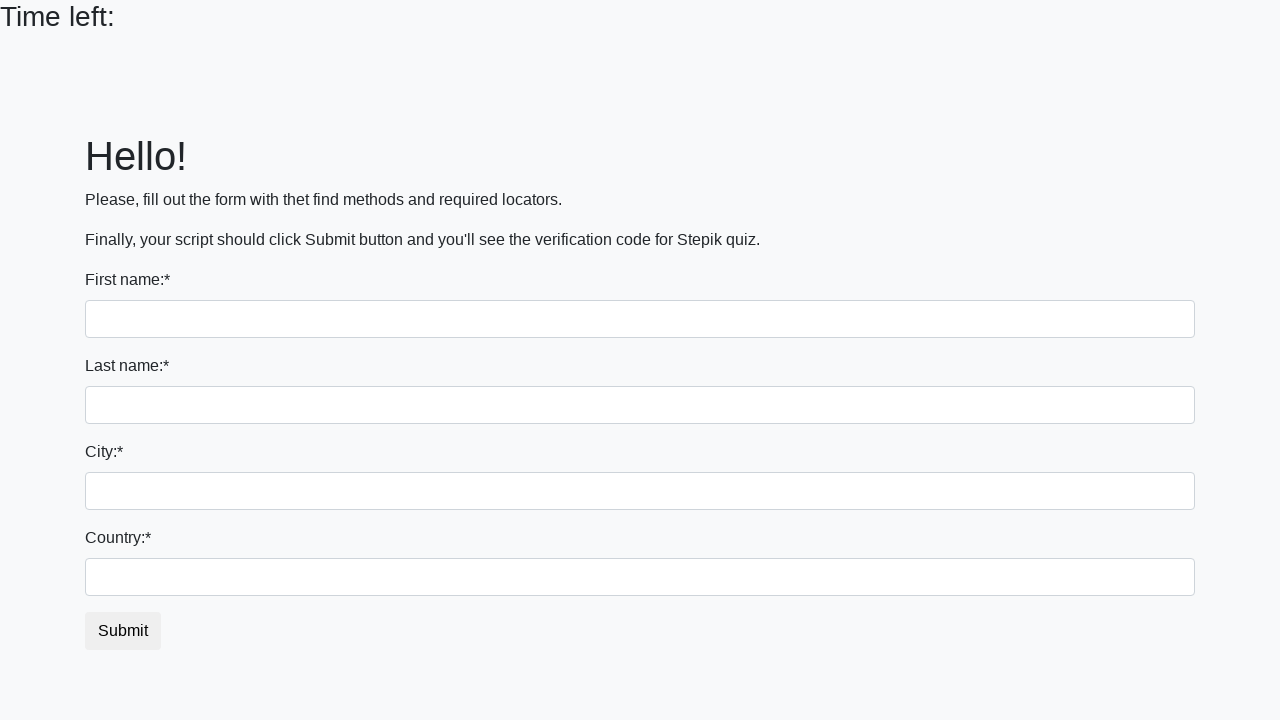

Filled first name field with 'Ivan' on input:first-of-type
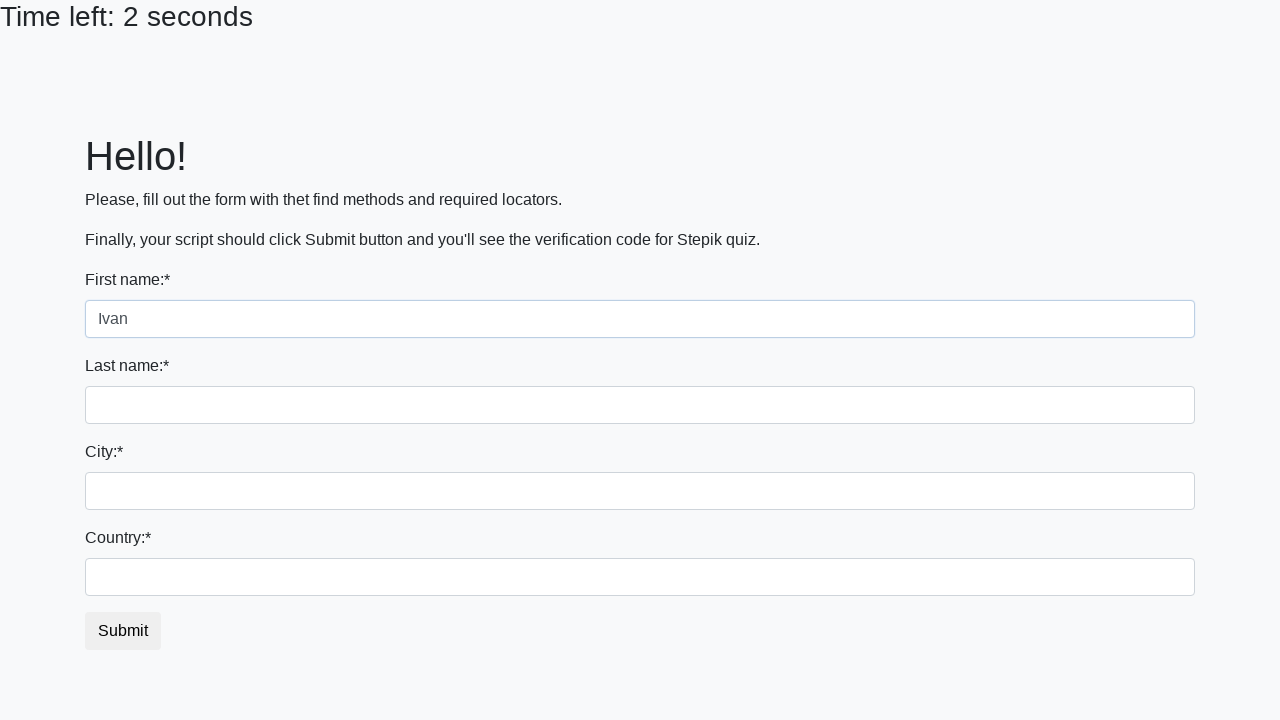

Filled last name field with 'Petrov' on input[name='last_name']
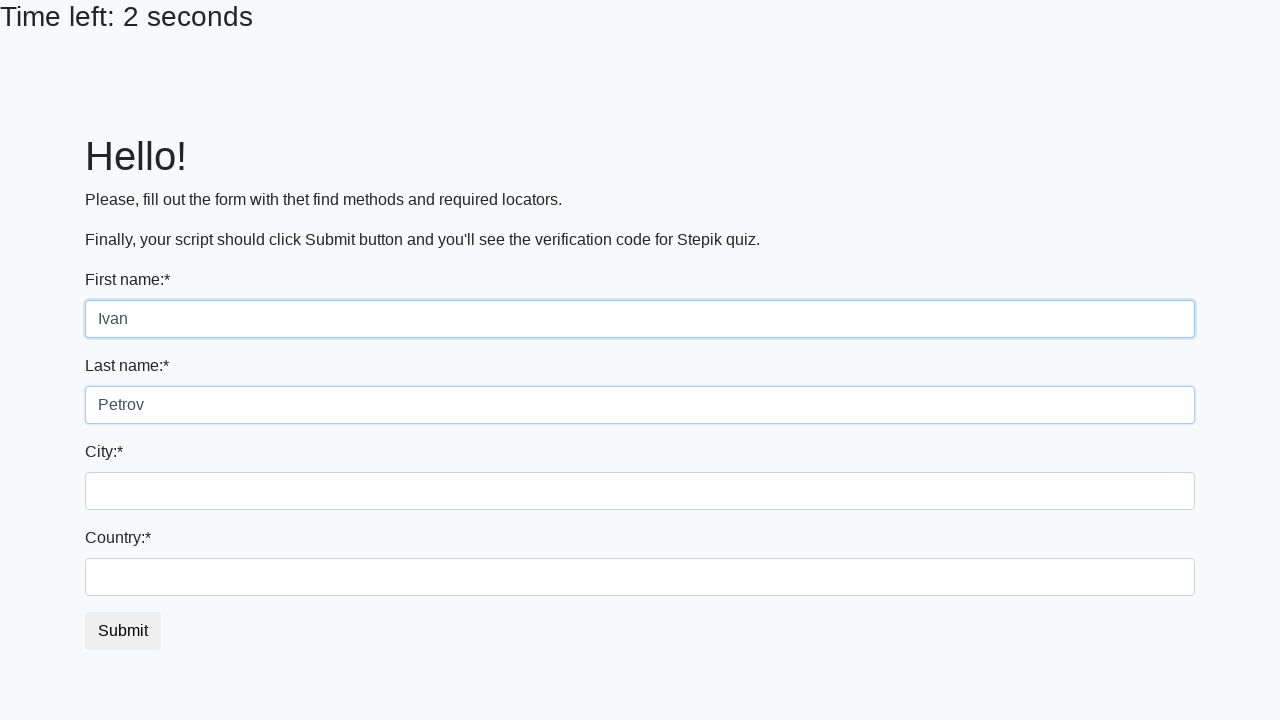

Filled city field with 'Smolensk' on .form-control.city
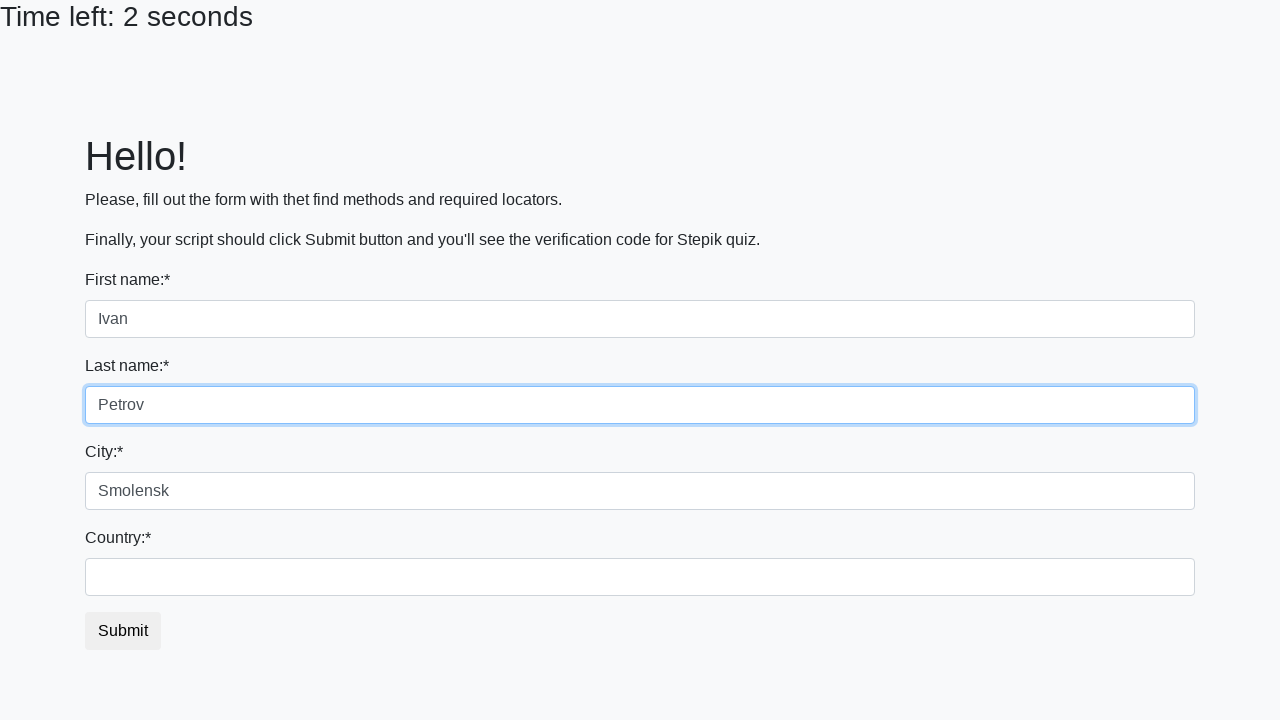

Filled country field with 'Russia' on #country
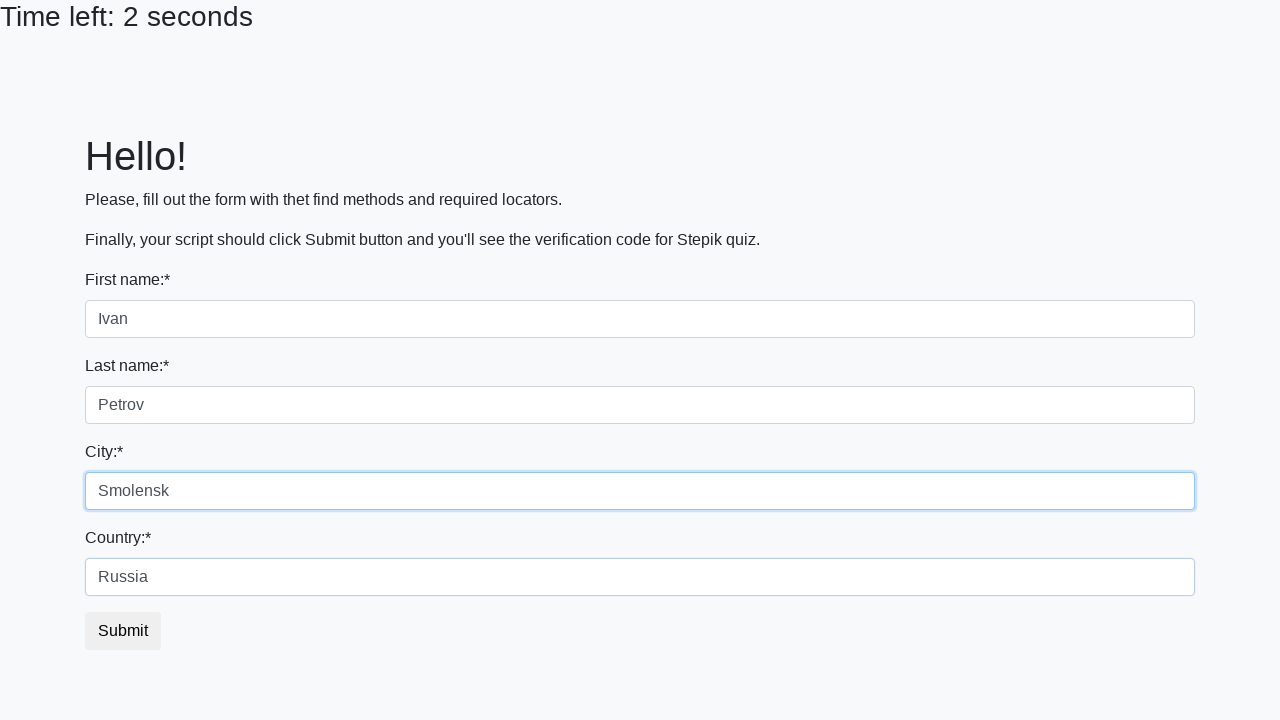

Clicked submit button to complete form submission at (123, 631) on button.btn
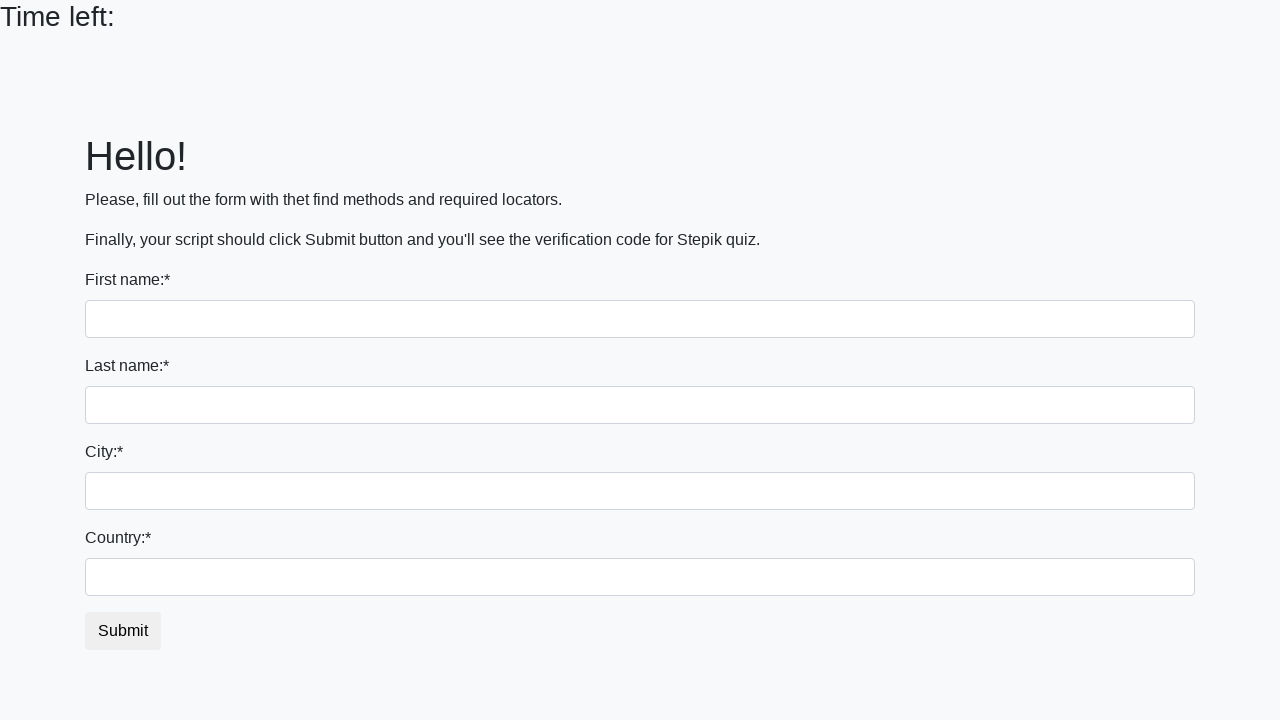

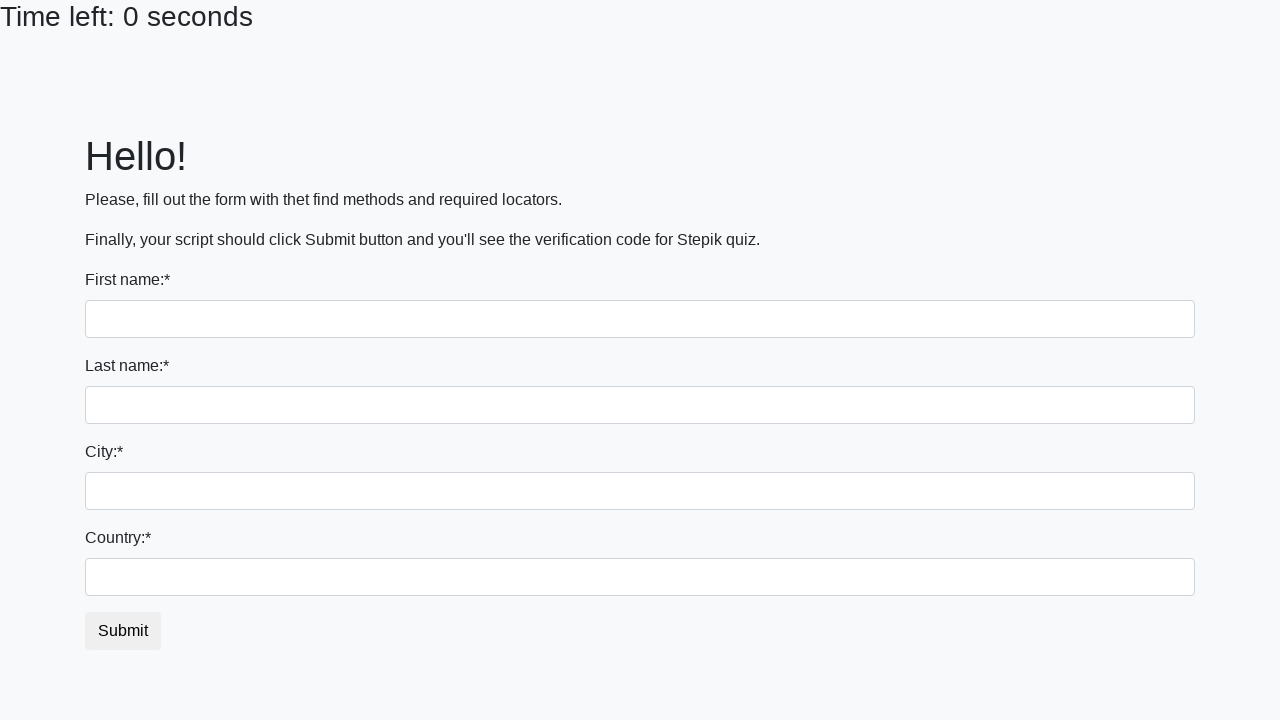